Tests drag and drop by offset functionality using x and y coordinates of the target element

Starting URL: https://crossbrowsertesting.github.io/drag-and-drop

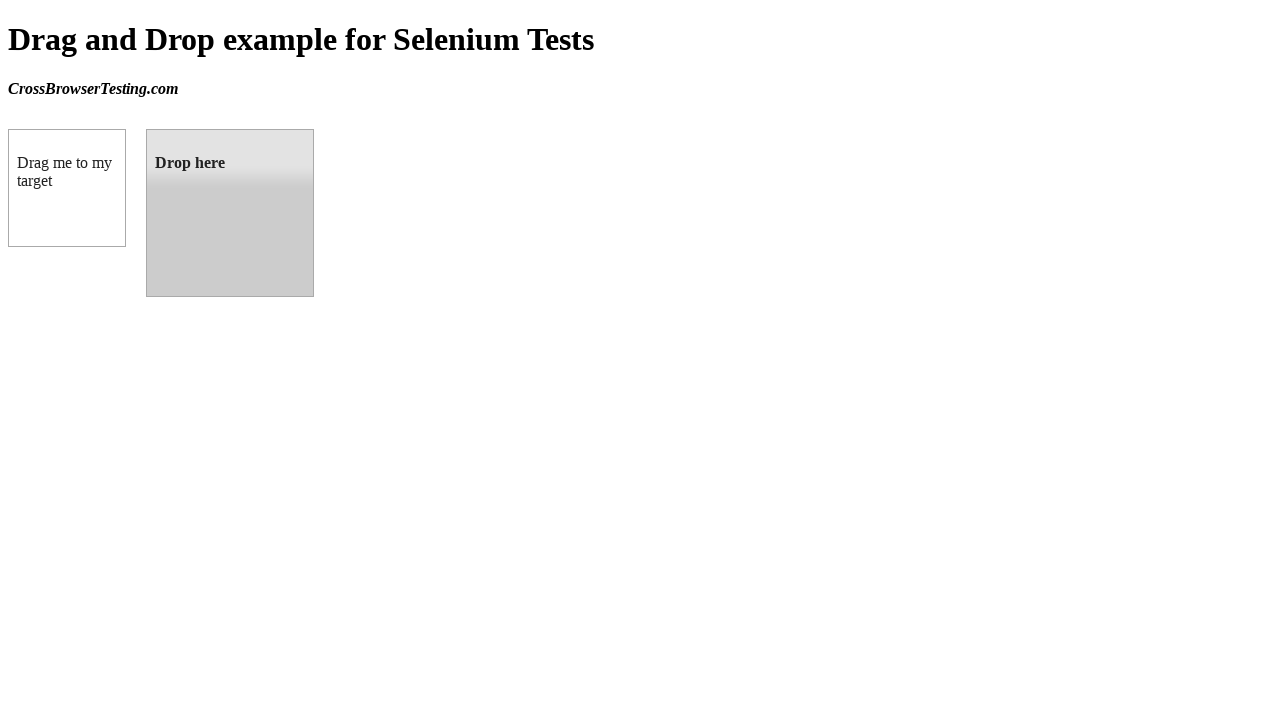

Waited for draggable element to load
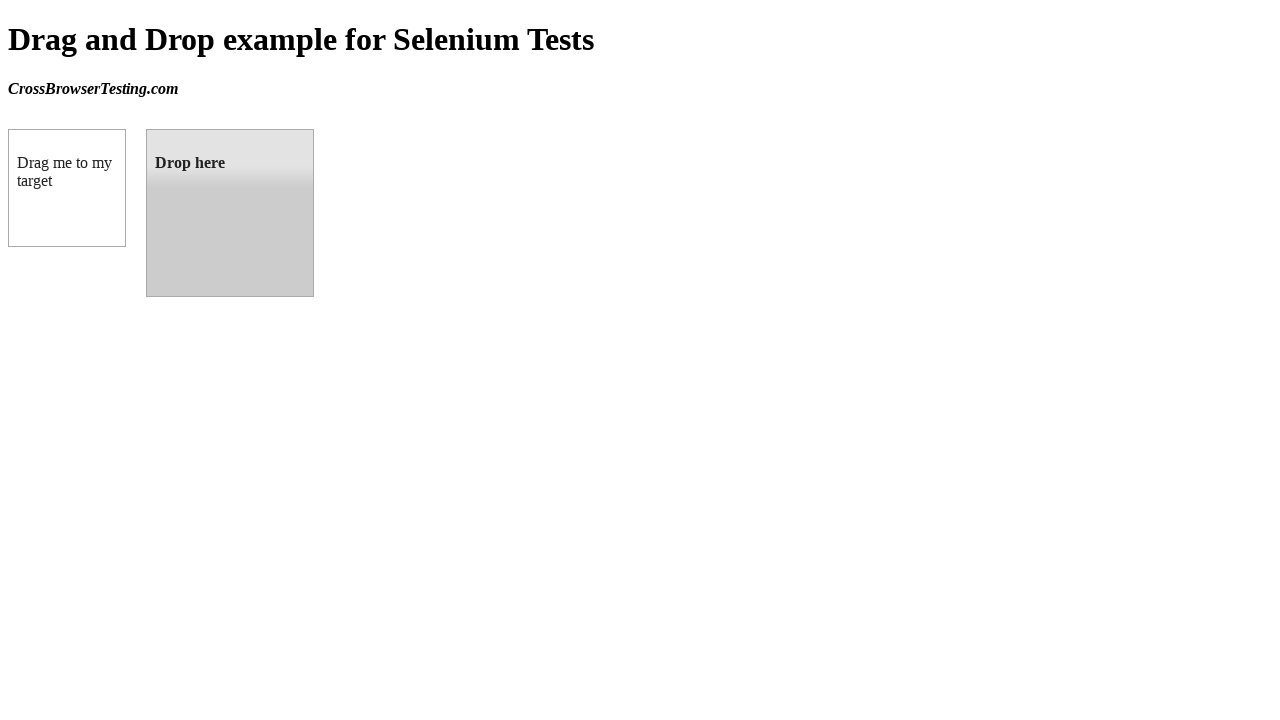

Waited for droppable element to load
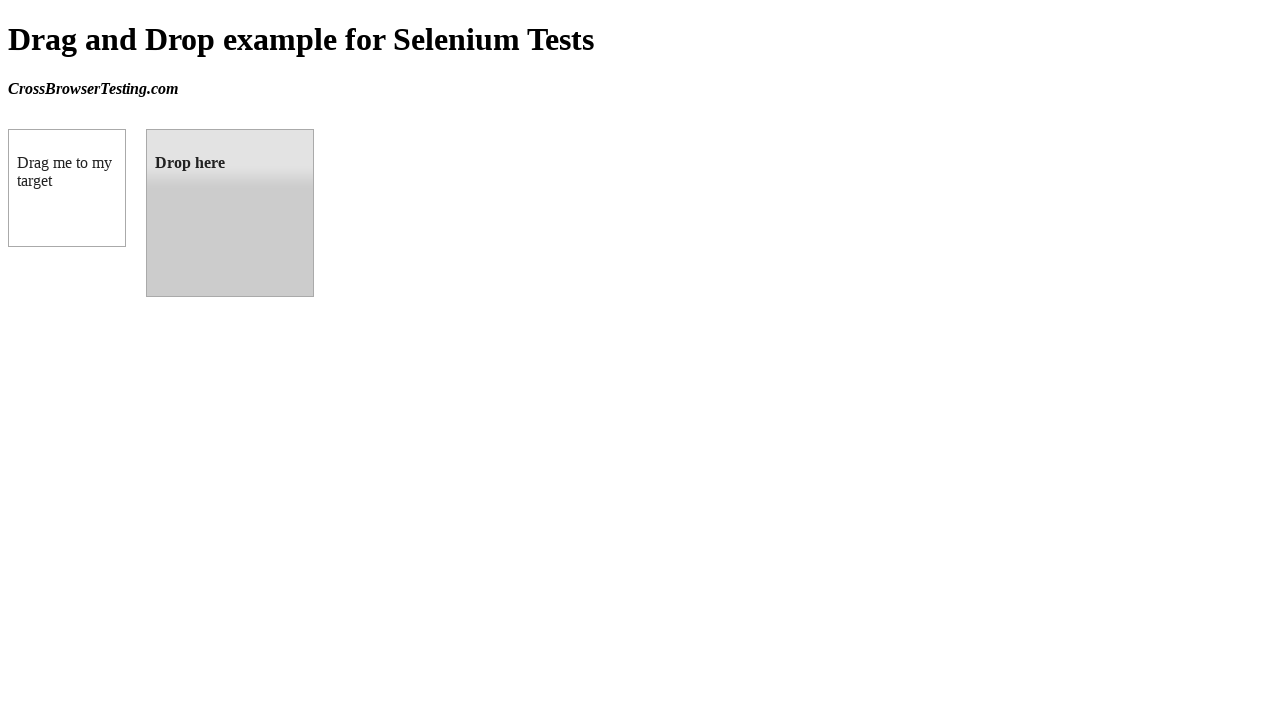

Located source element (draggable box)
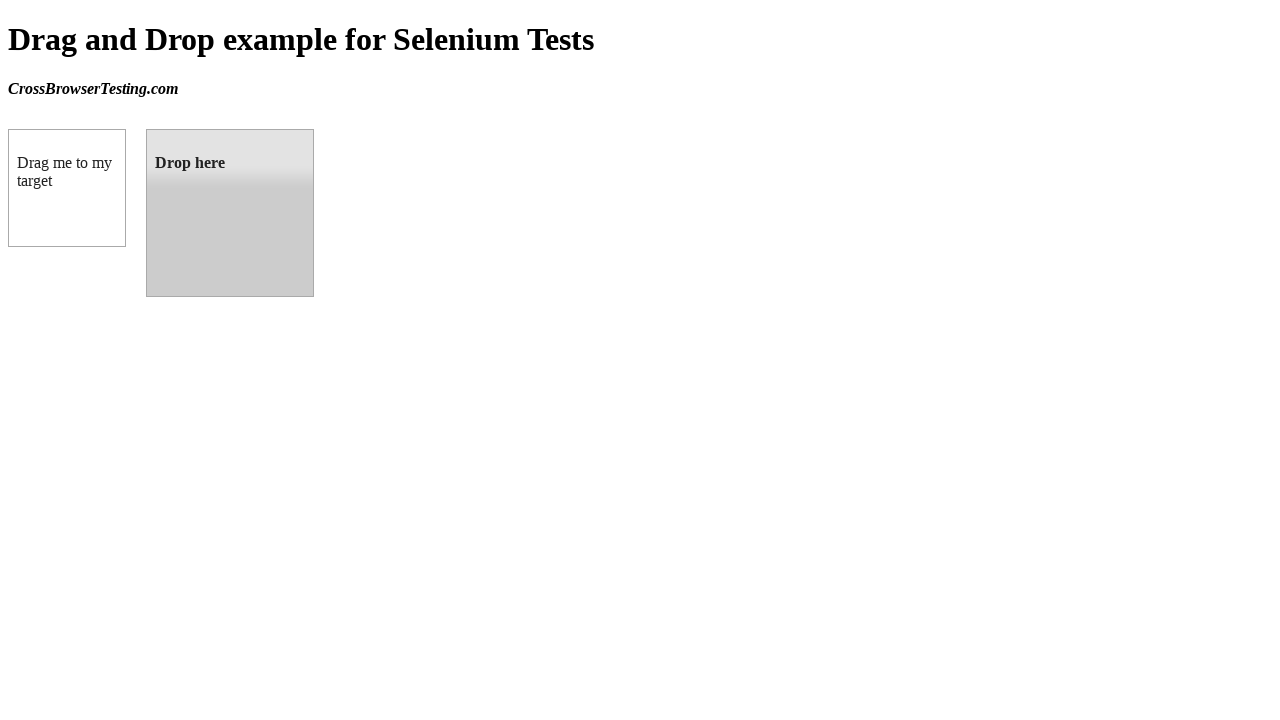

Located target element (droppable box)
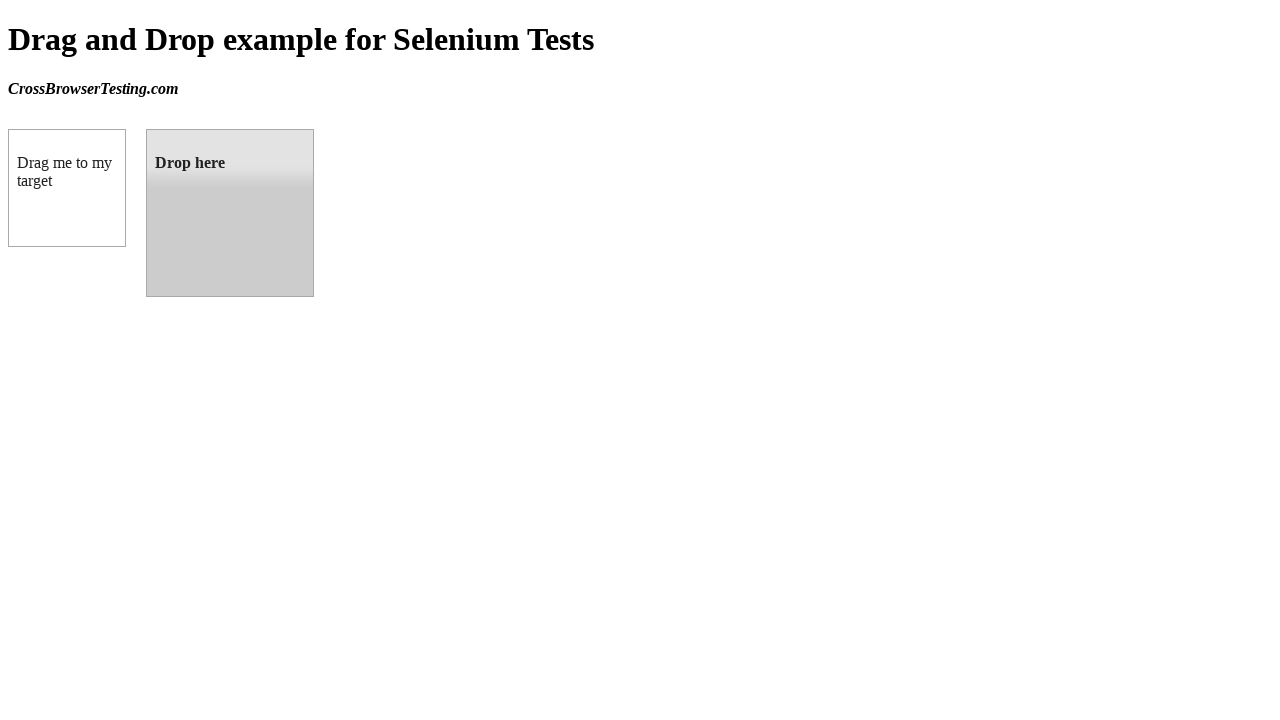

Calculated target element center coordinates
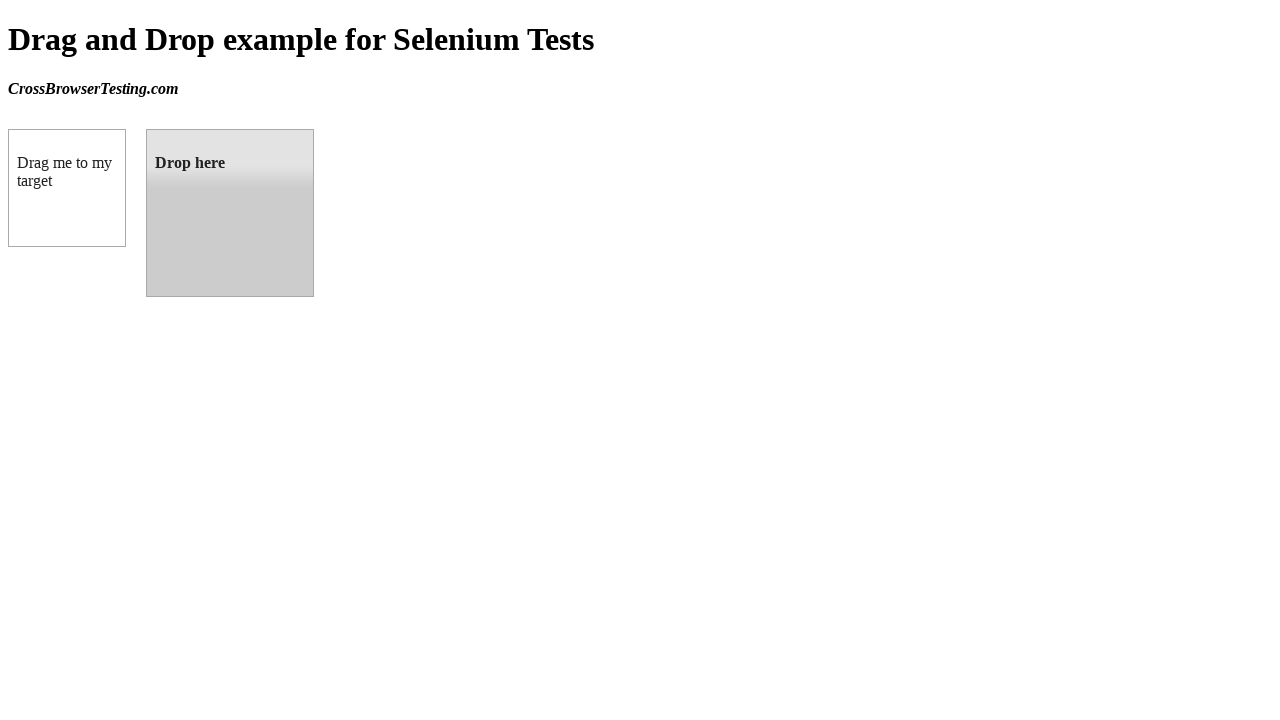

Calculated source element center coordinates
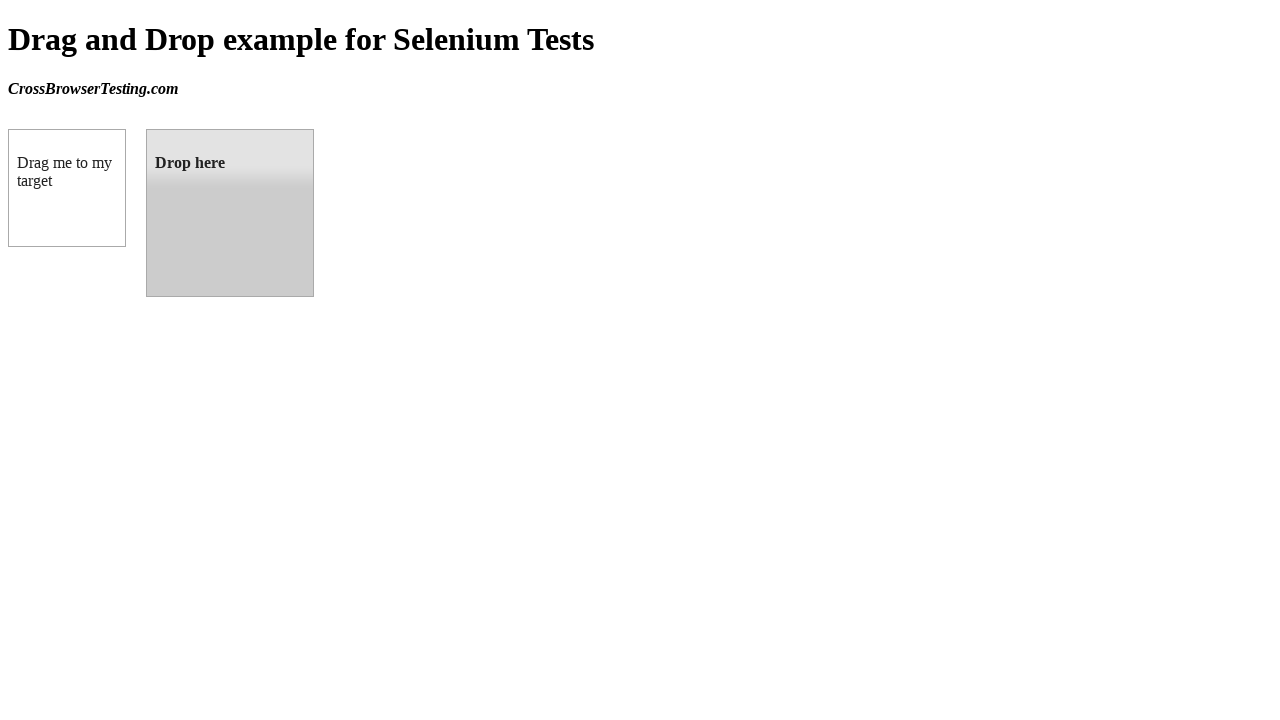

Moved mouse to source element center position at (67, 188)
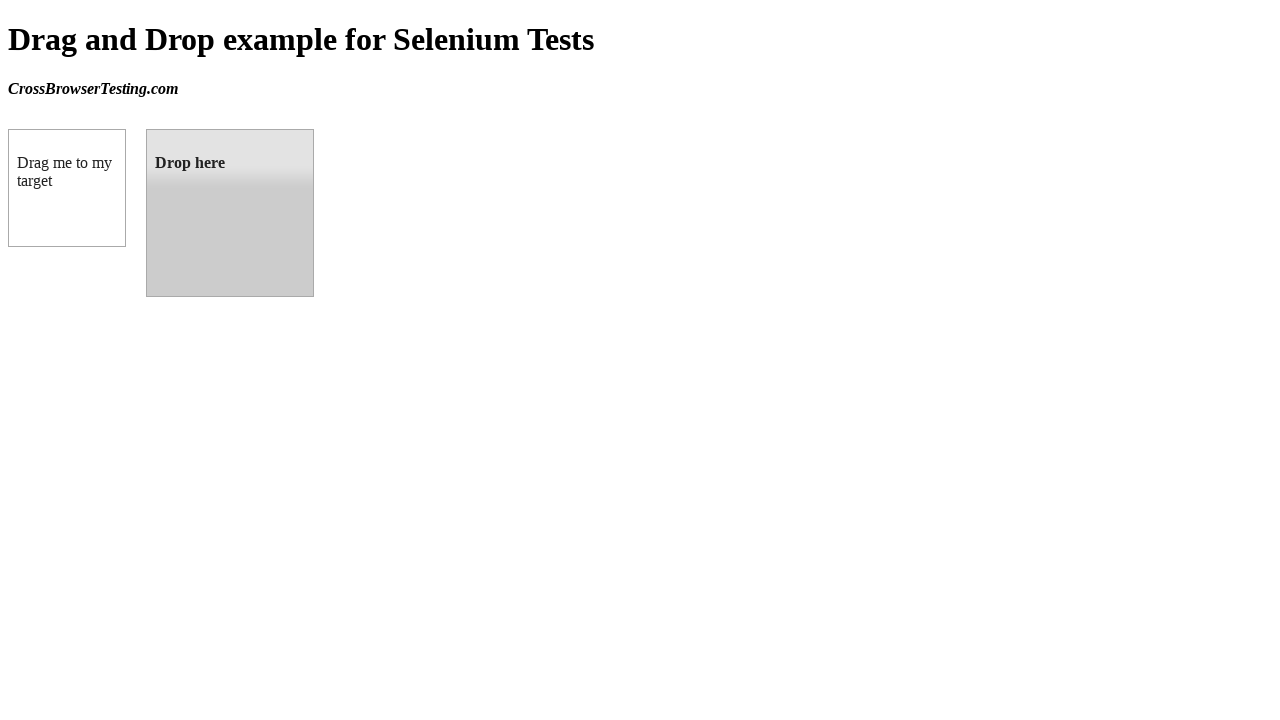

Pressed mouse button down on source element at (67, 188)
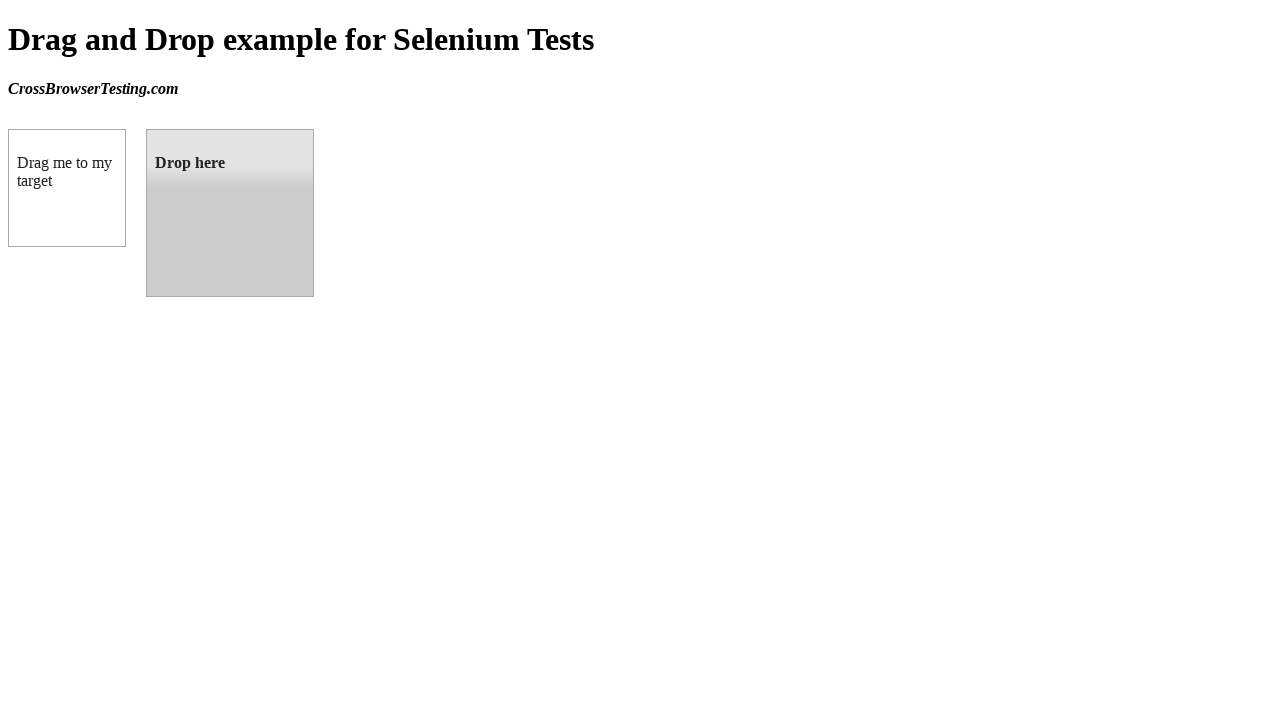

Moved mouse to target element center position at (230, 213)
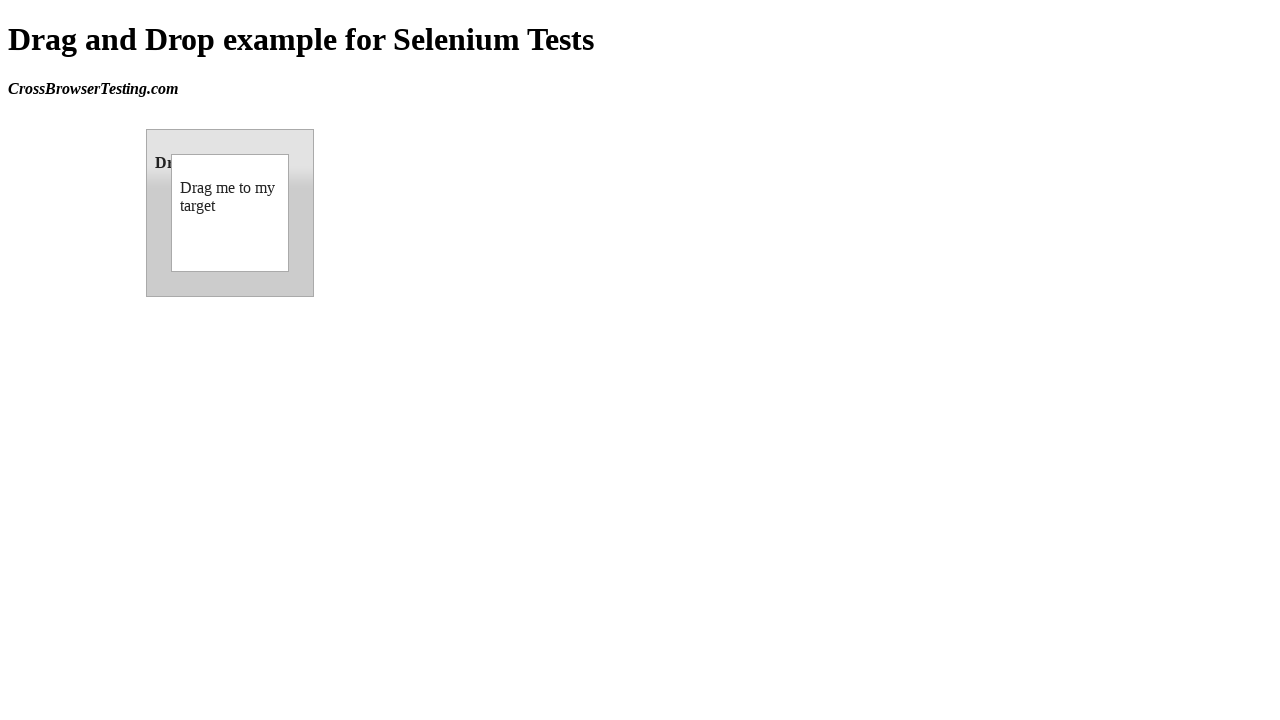

Released mouse button to complete drag and drop at (230, 213)
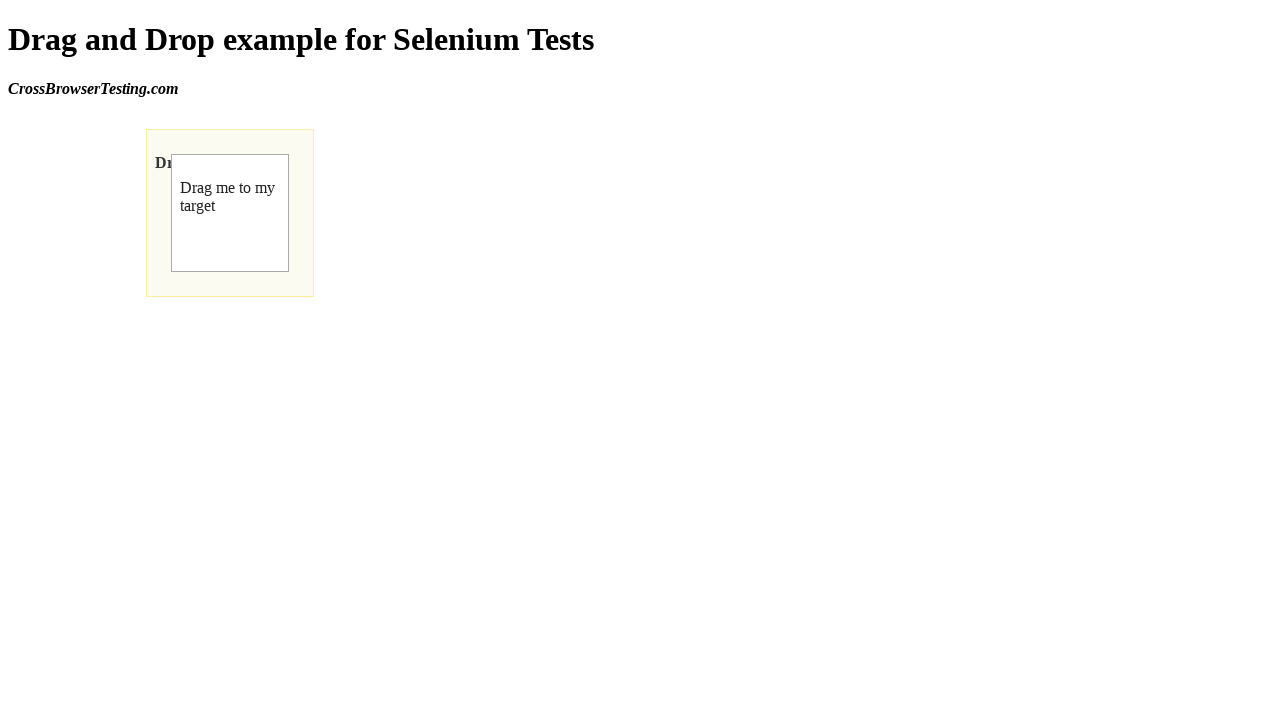

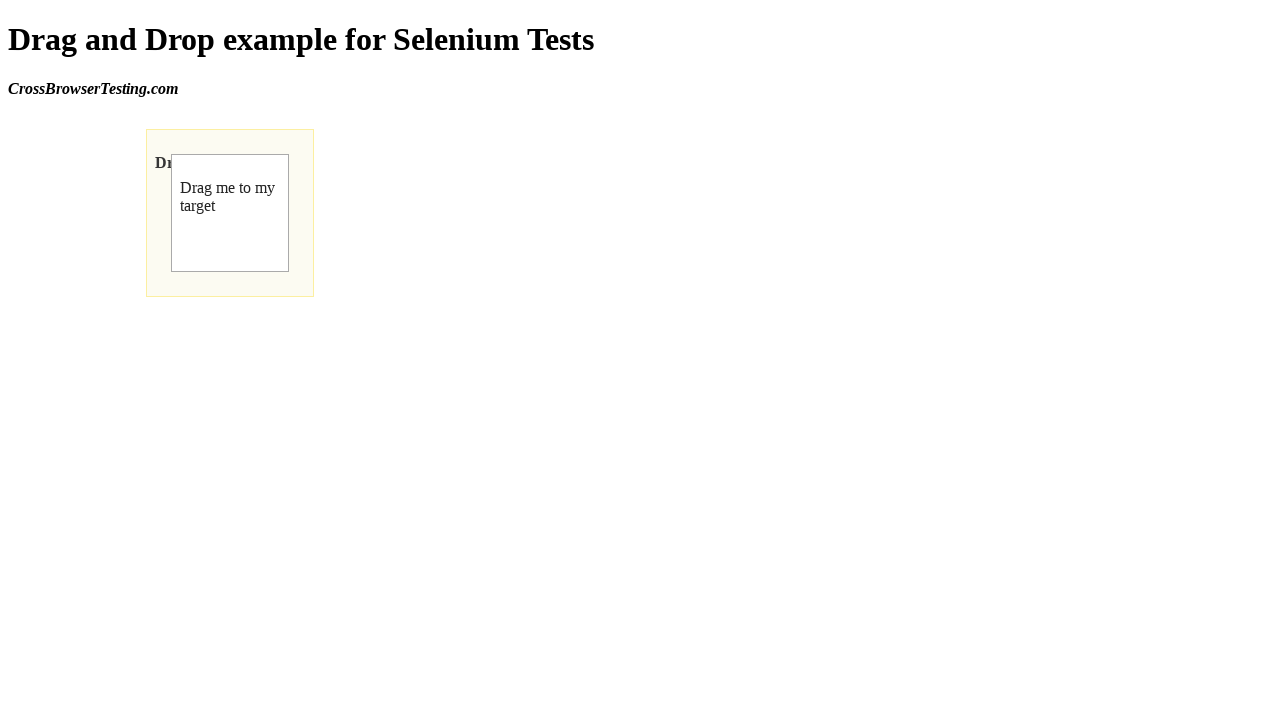